Navigates to a blog homepage and then appends a path to navigate to a specific blog post

Starting URL: https://seleniumcodeexample.blogspot.in/

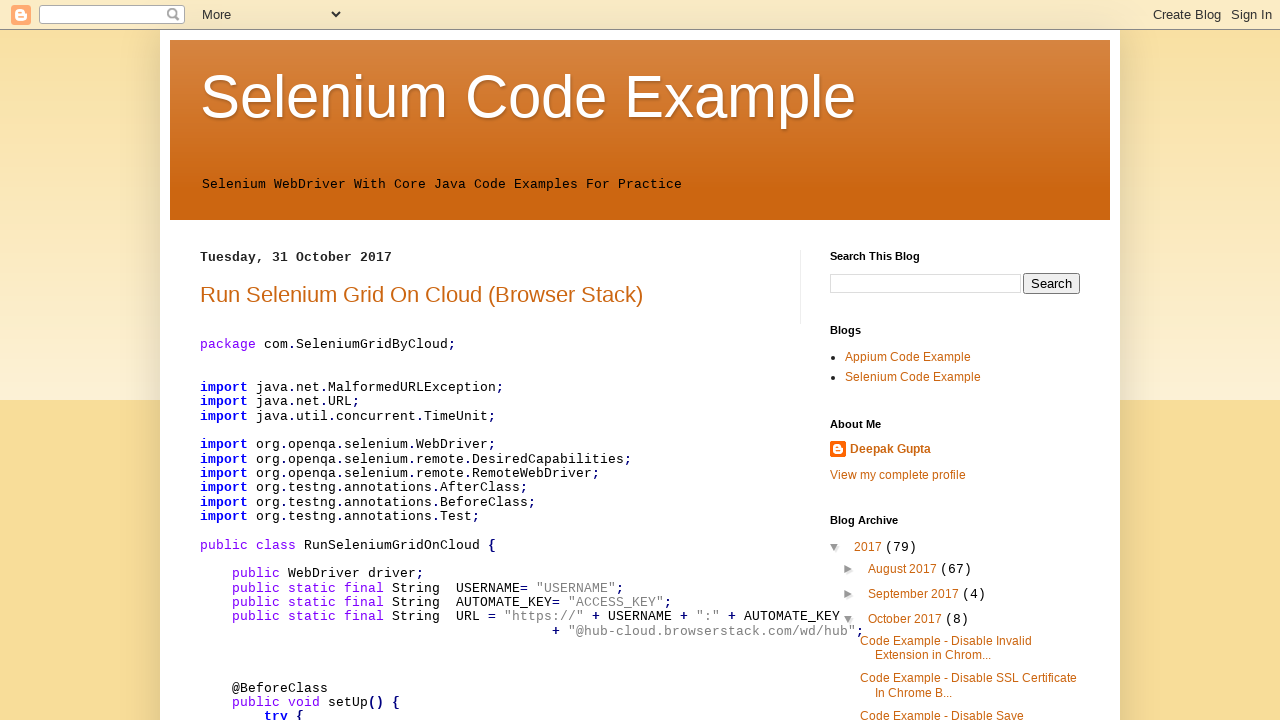

Navigated to blog post about handling get current URL
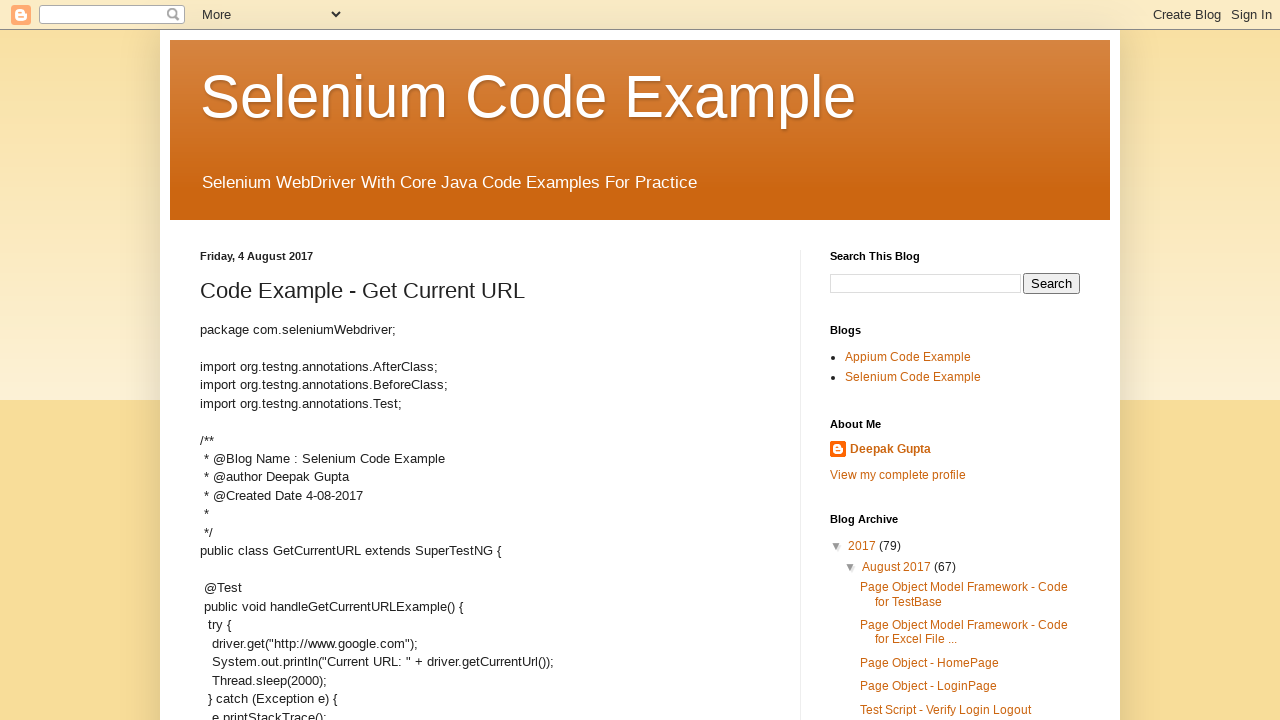

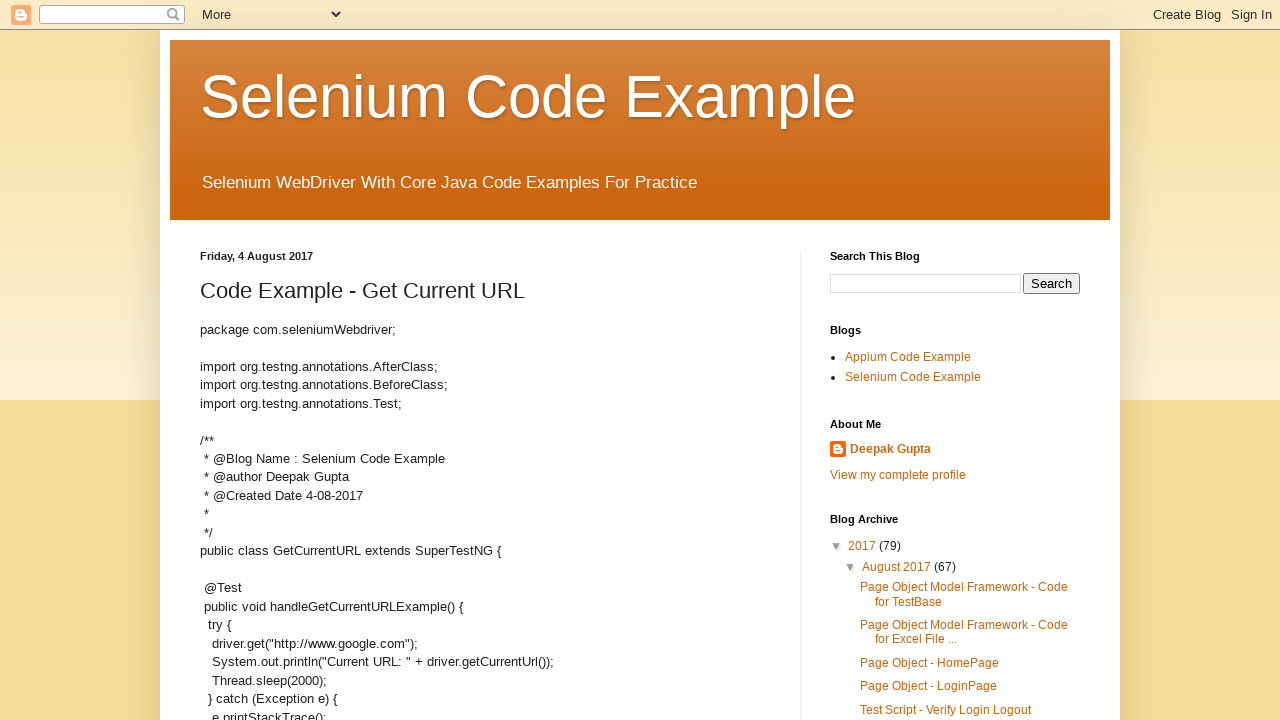